Tests the DemoQA text box form by navigating to the text box section, filling in user details (name, email, current address, permanent address), and submitting the form.

Starting URL: https://demoqa.com/

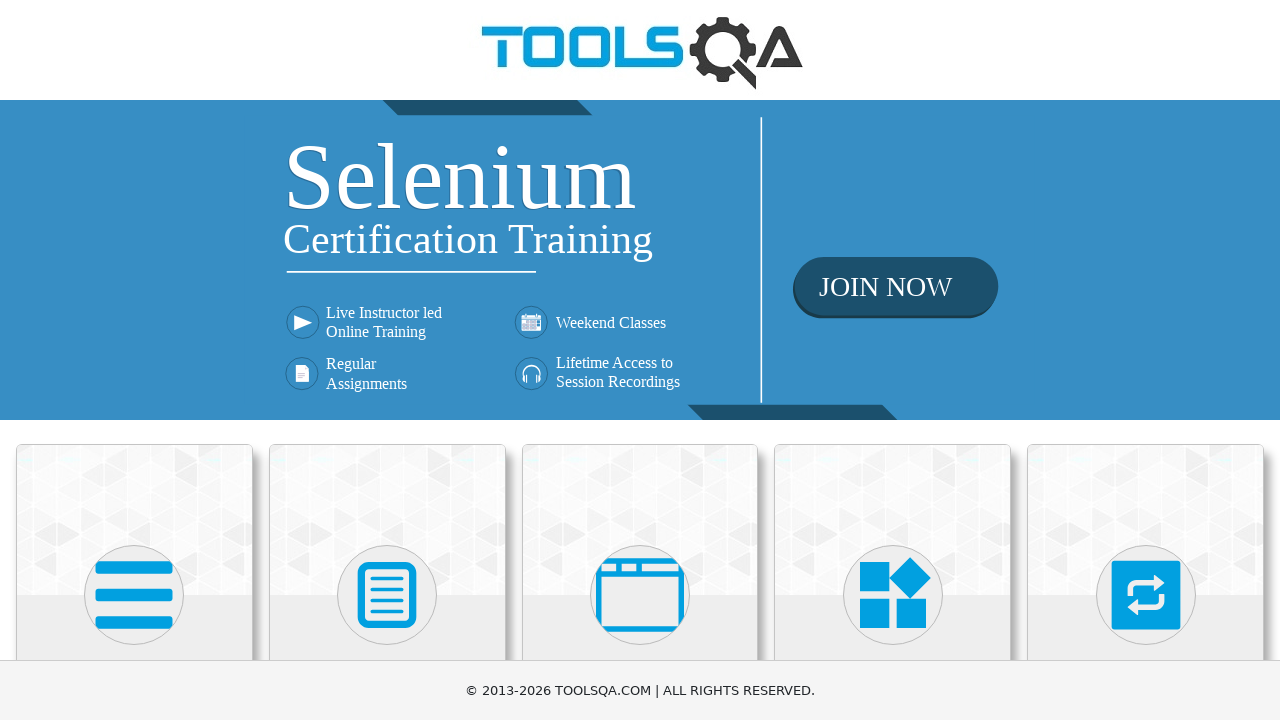

Clicked on the Elements card at (134, 595) on (//div[contains(@class,'avatar mx-auto')])[1]
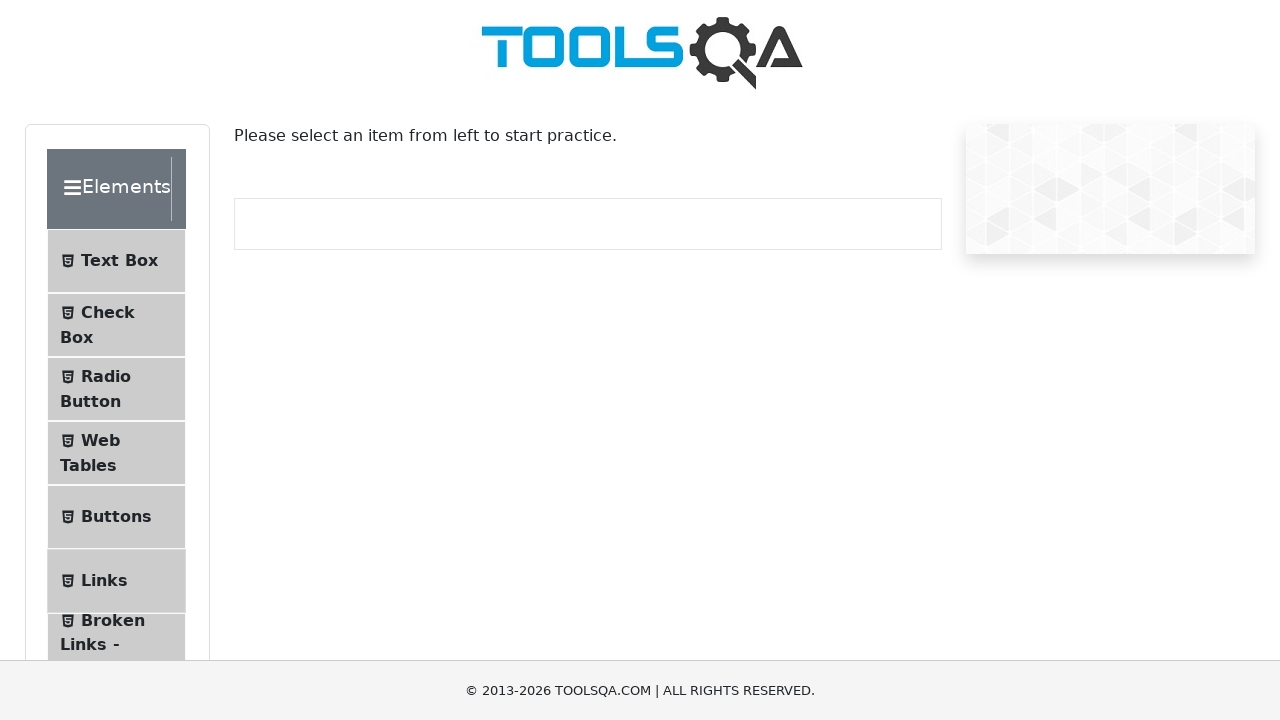

Clicked on Text Box menu item at (116, 261) on xpath=//li[contains(.,'Text Box')]
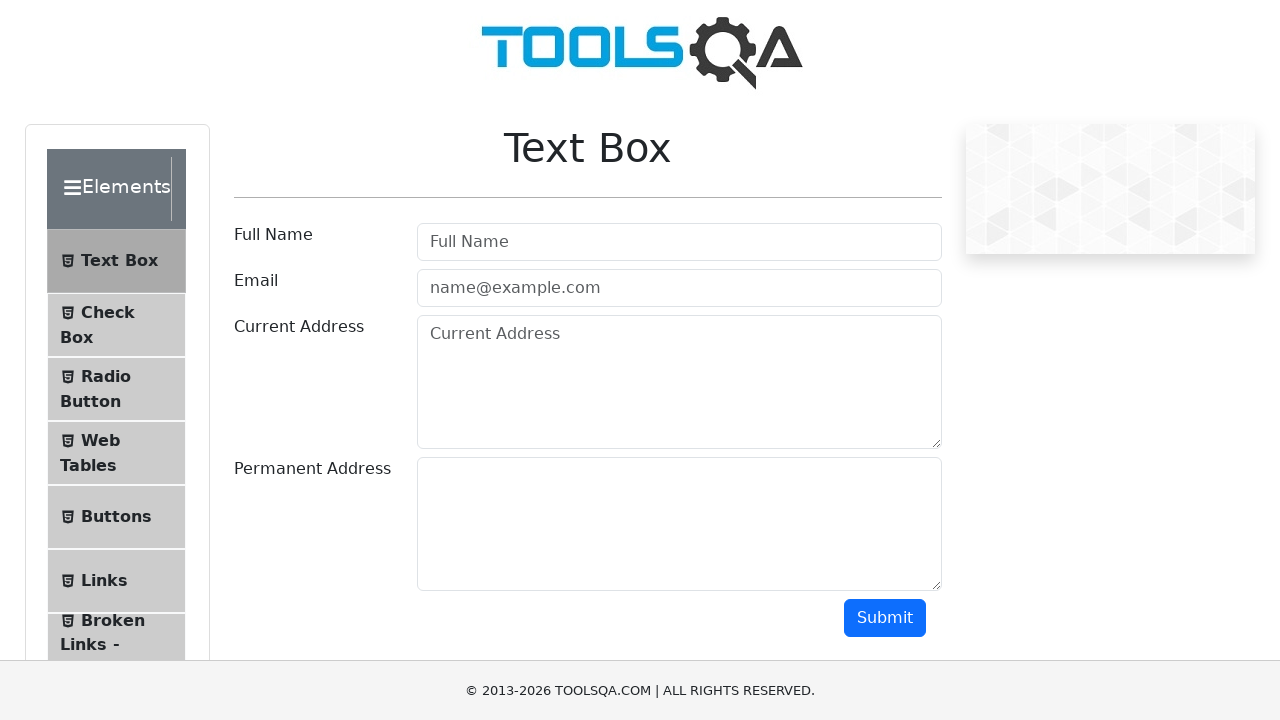

Navigated to text box page
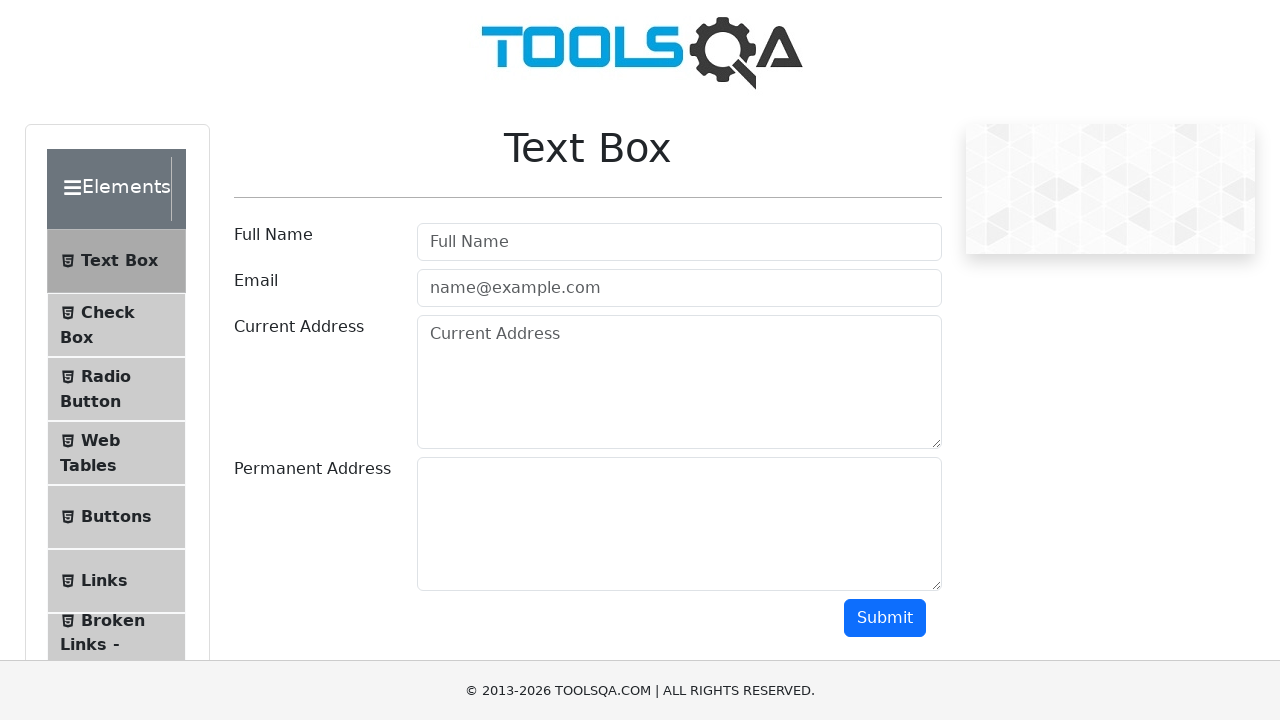

Filled in user name as 'Ashok S' on #userName
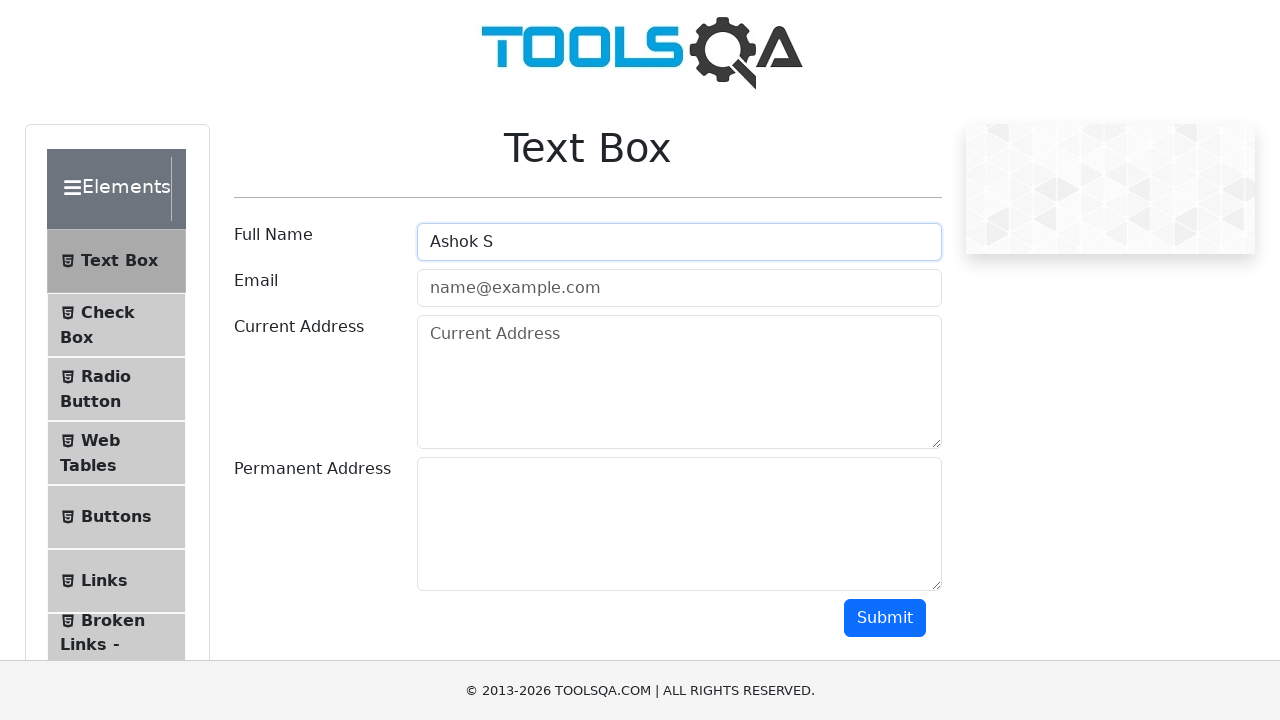

Filled in email as 'sakeashok670@gmail.com' on #userEmail
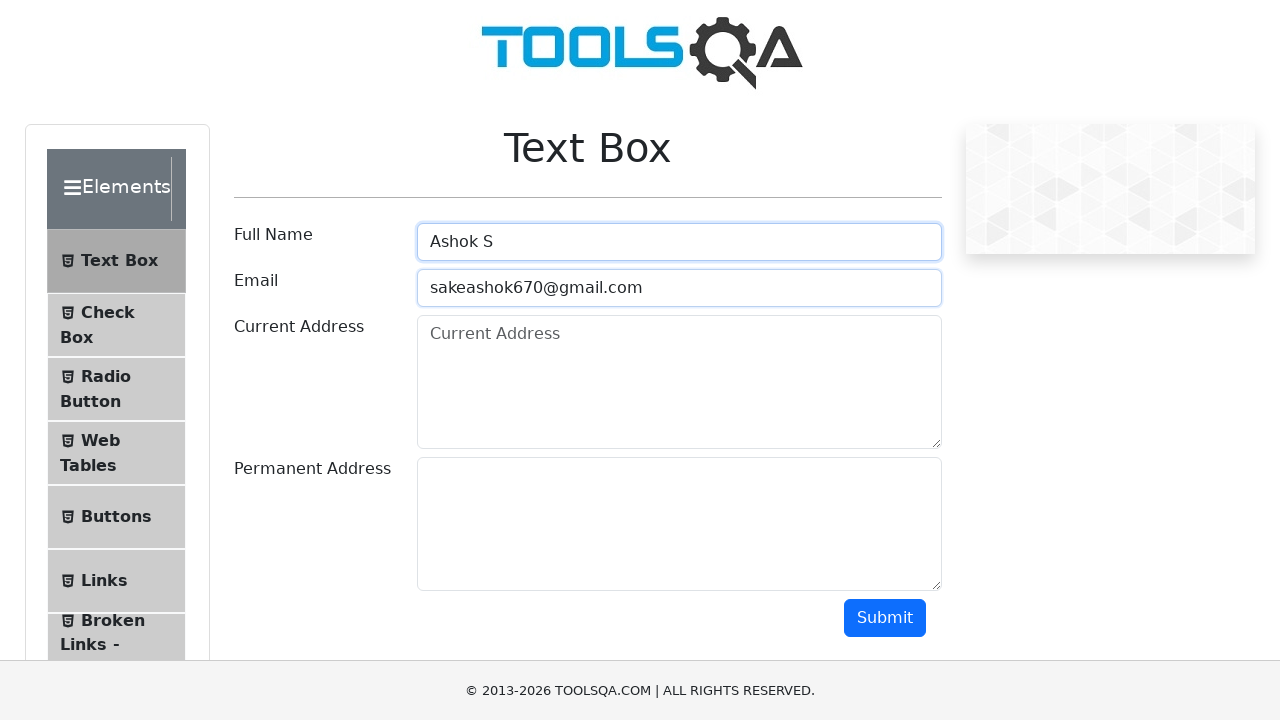

Filled in current address as '123 Main Street, City, State' on #currentAddress
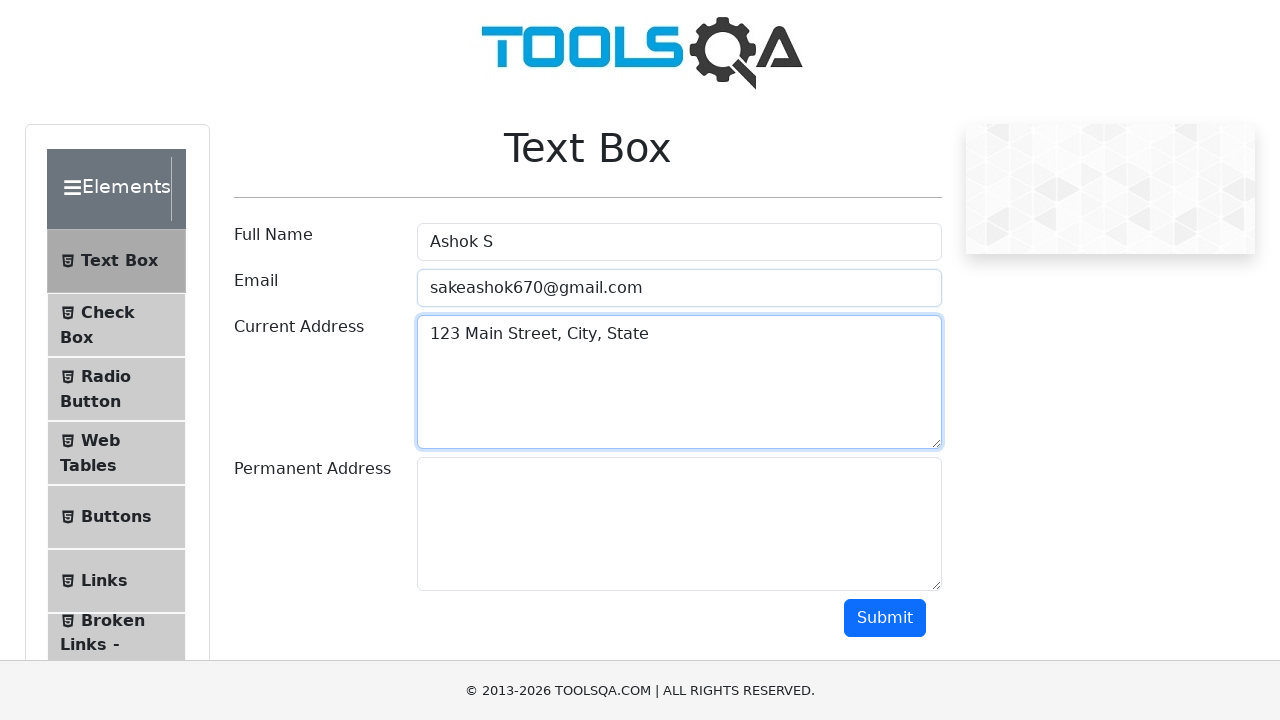

Filled in permanent address as '456 Oak Avenue, Town, Country' on #permanentAddress
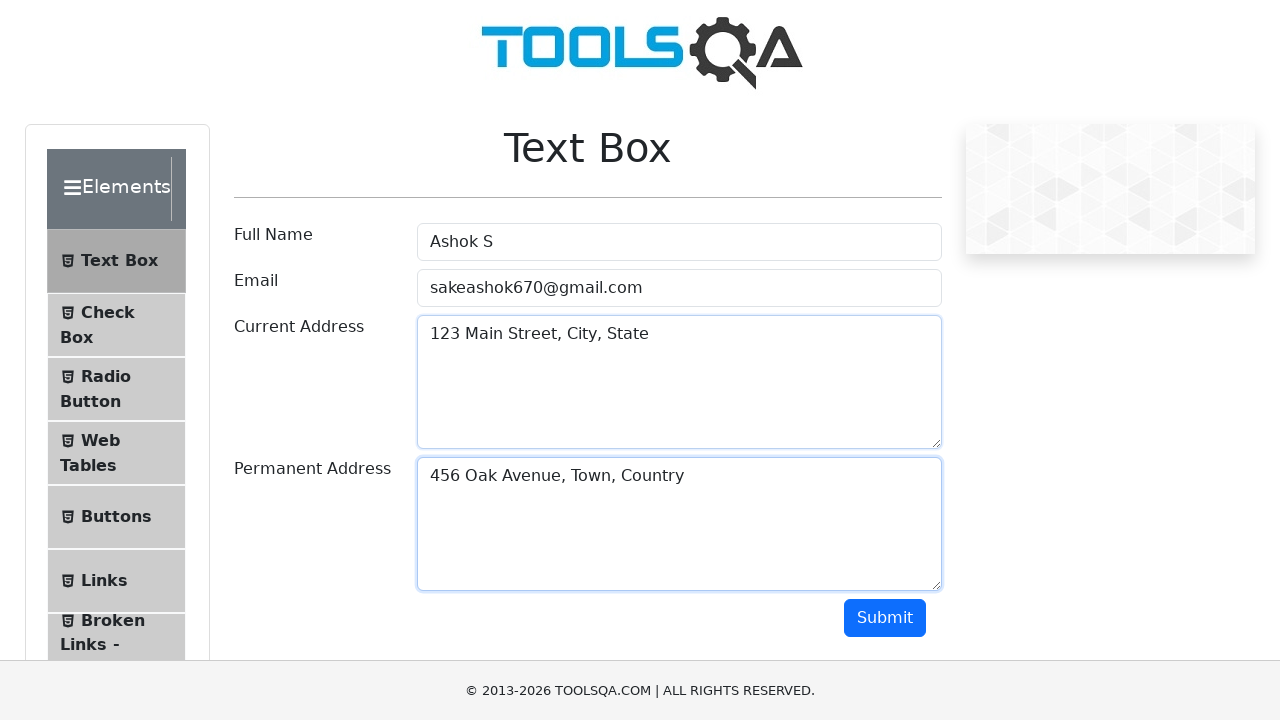

Clicked submit button to submit the text box form at (885, 618) on #submit
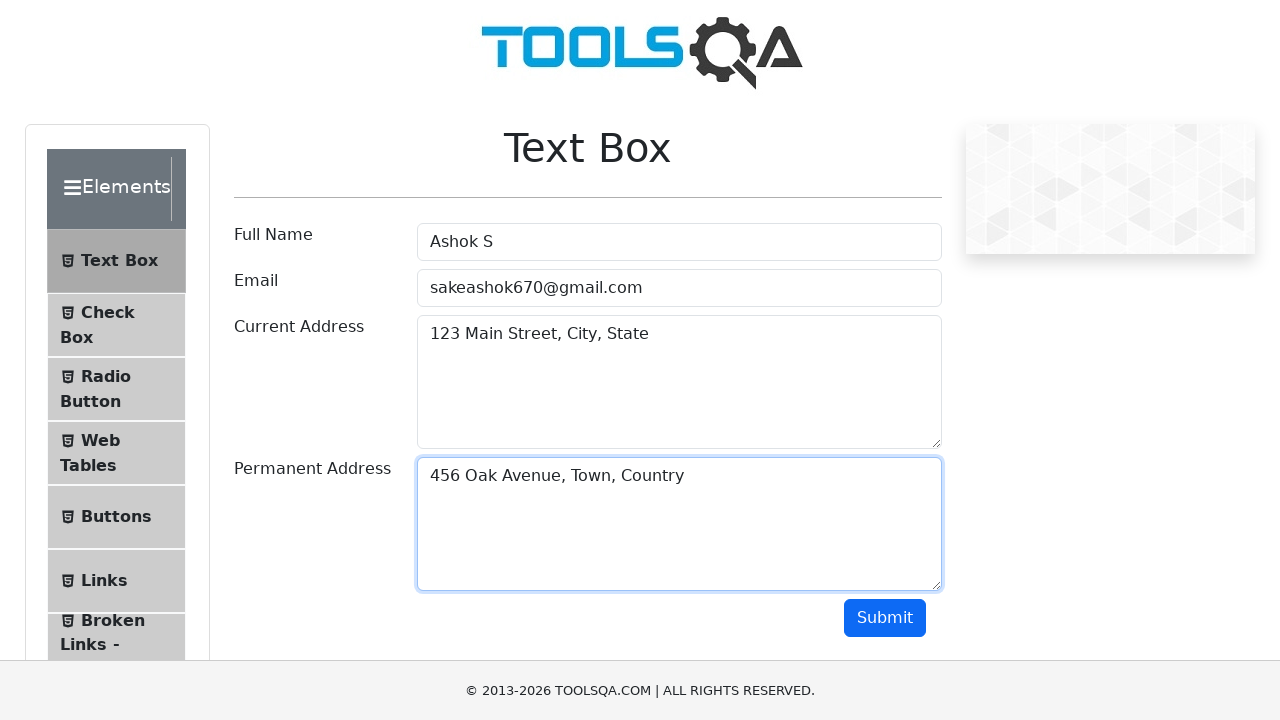

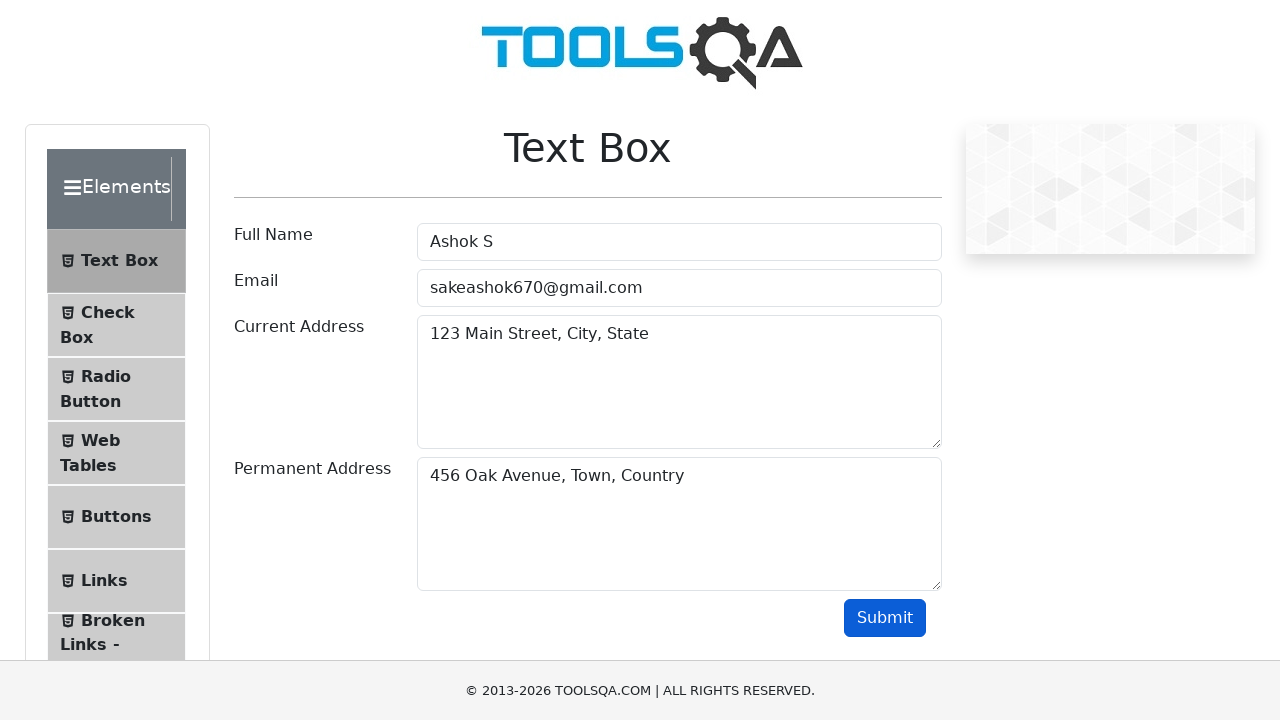